Performs double-click and right-click actions on buttons

Starting URL: https://demoqa.com/buttons

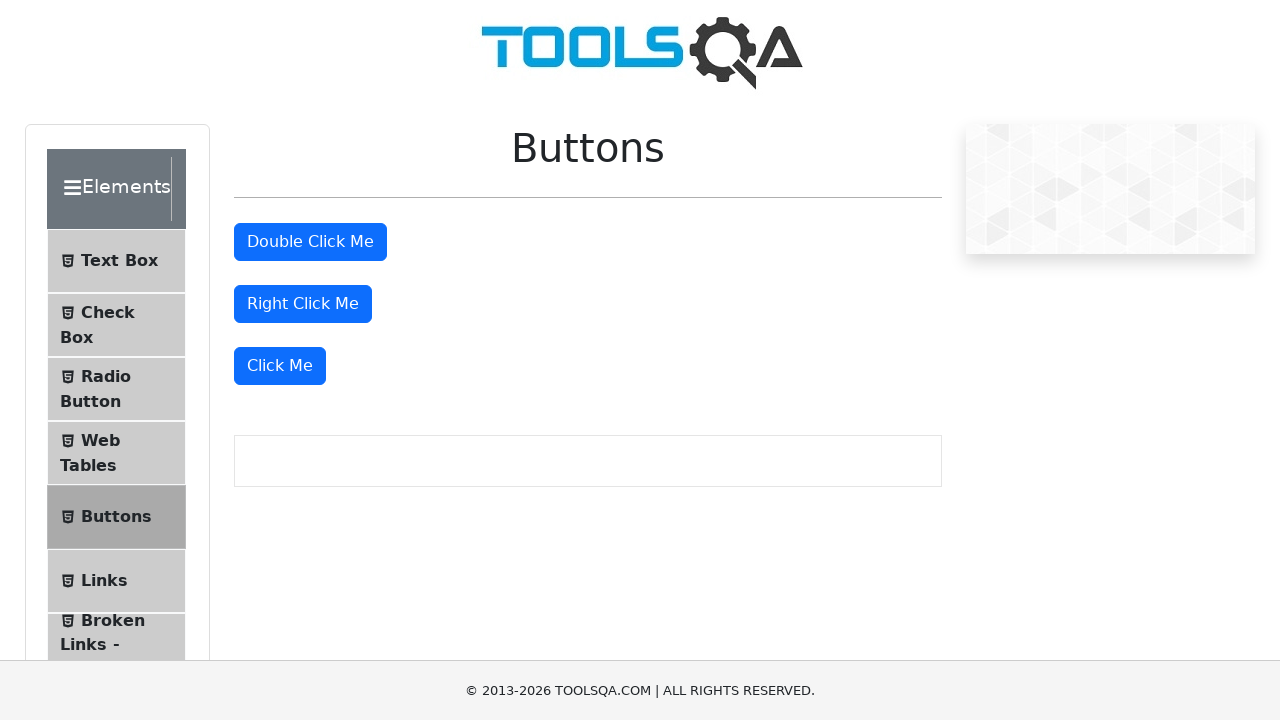

Double-clicked the double-click button at (310, 242) on #doubleClickBtn
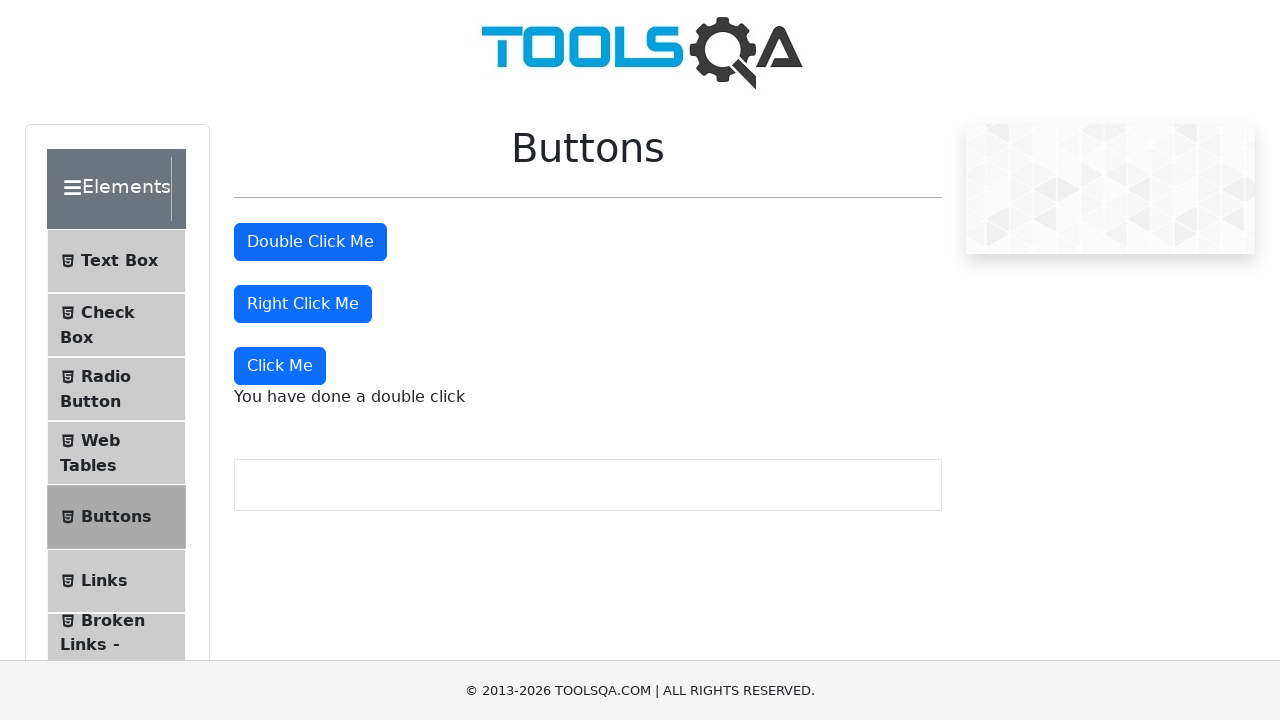

Right-clicked the right-click button at (303, 304) on #rightClickBtn
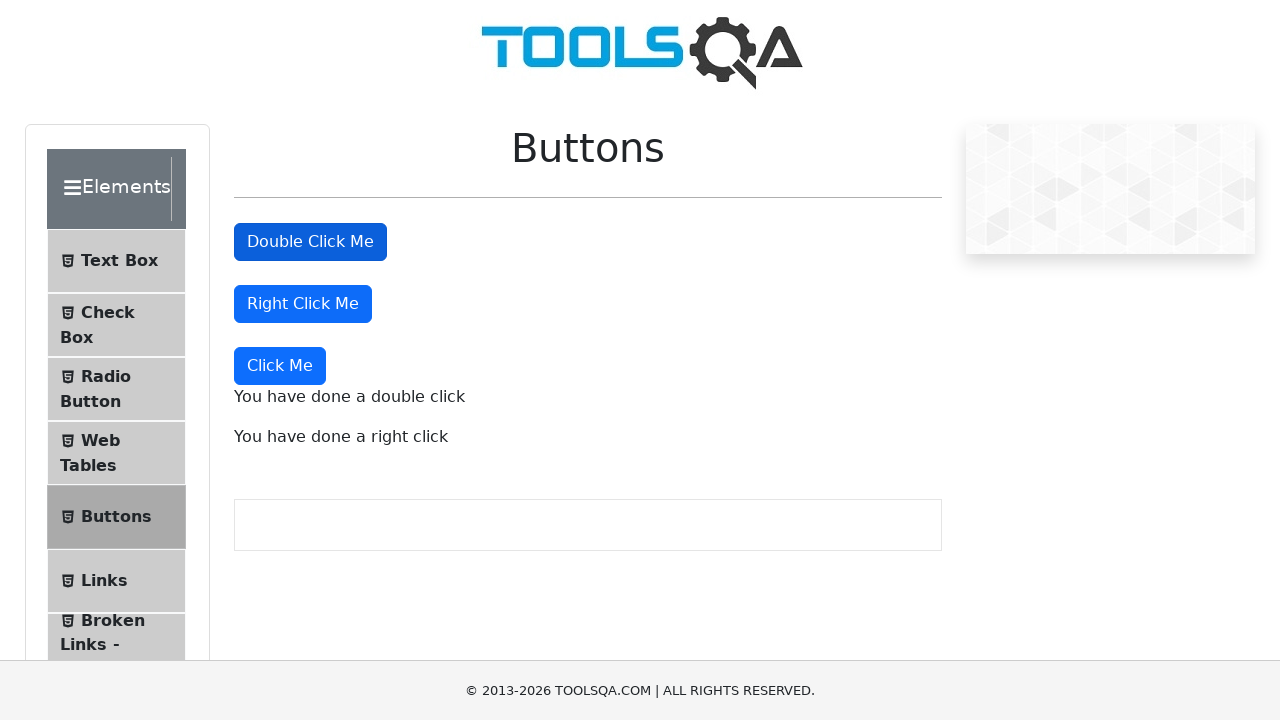

Double-click message appeared
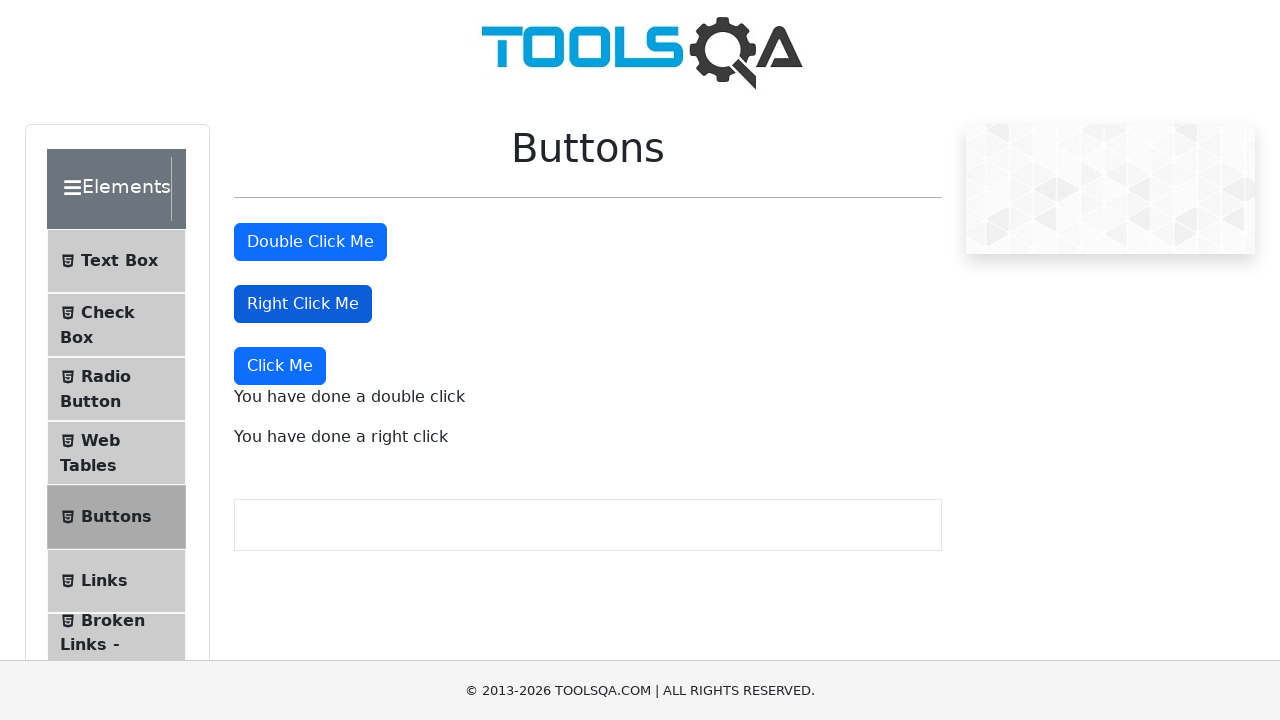

Right-click message appeared
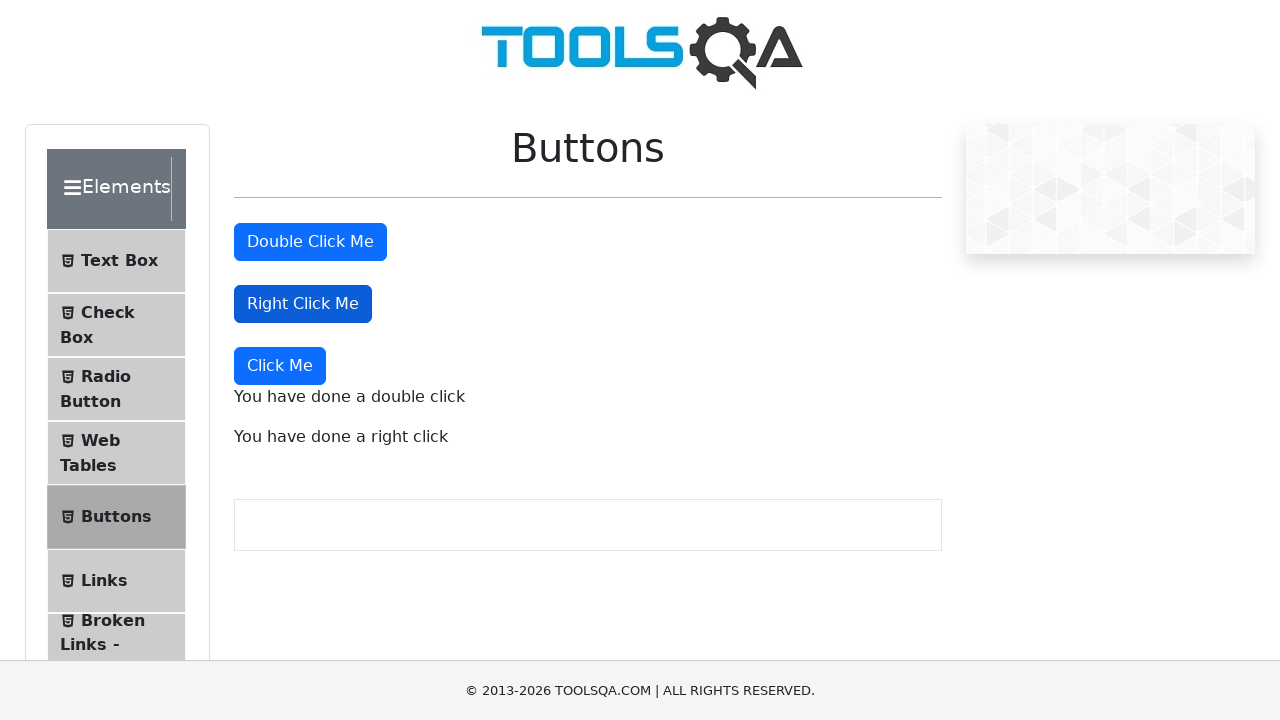

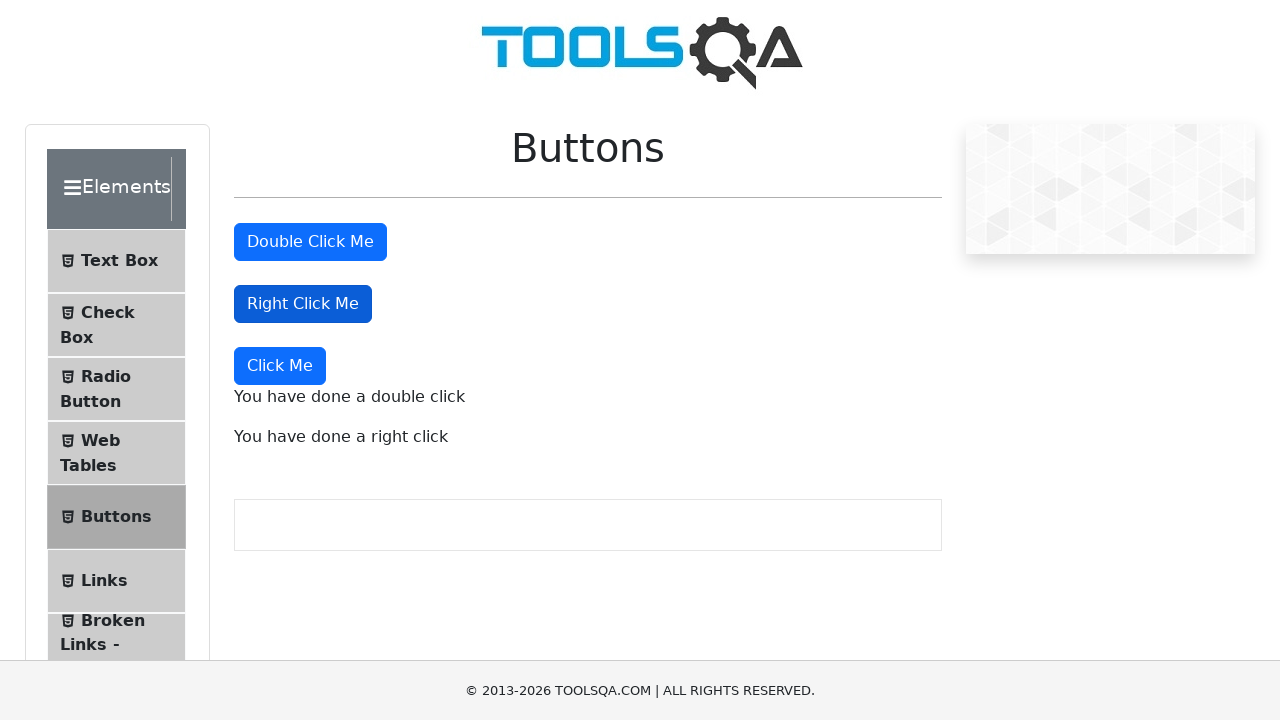